Tests dropdown selection functionality using different methods and autocomplete dropdown with dynamic options filtering

Starting URL: https://rahulshettyacademy.com/AutomationPractice/

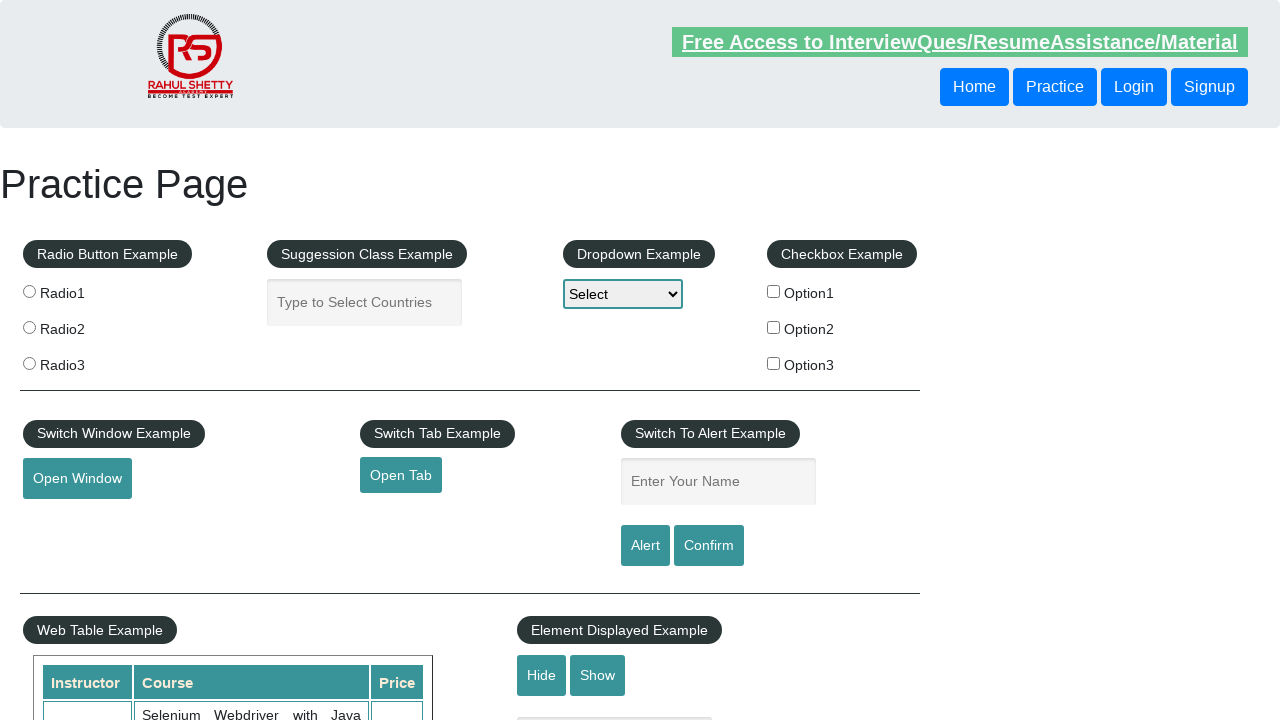

Verified page title is 'Practice Page'
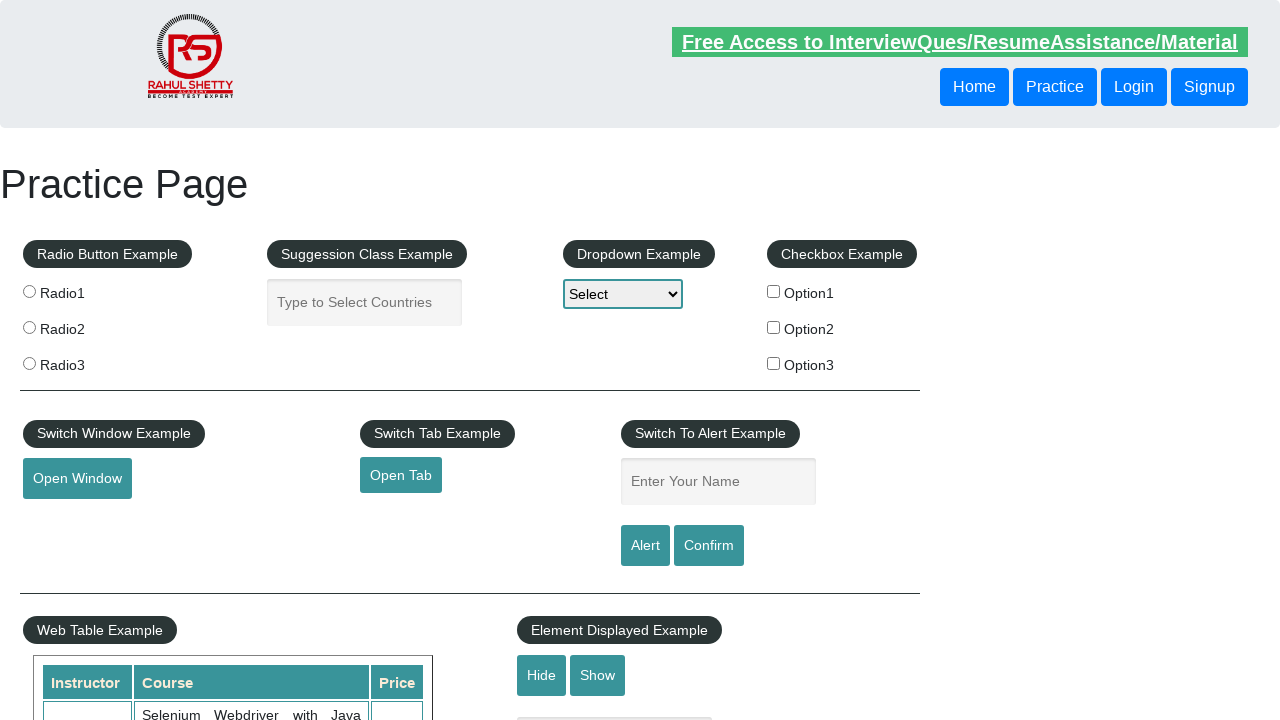

Clicked on dropdown to open it at (623, 294) on #dropdown-class-example
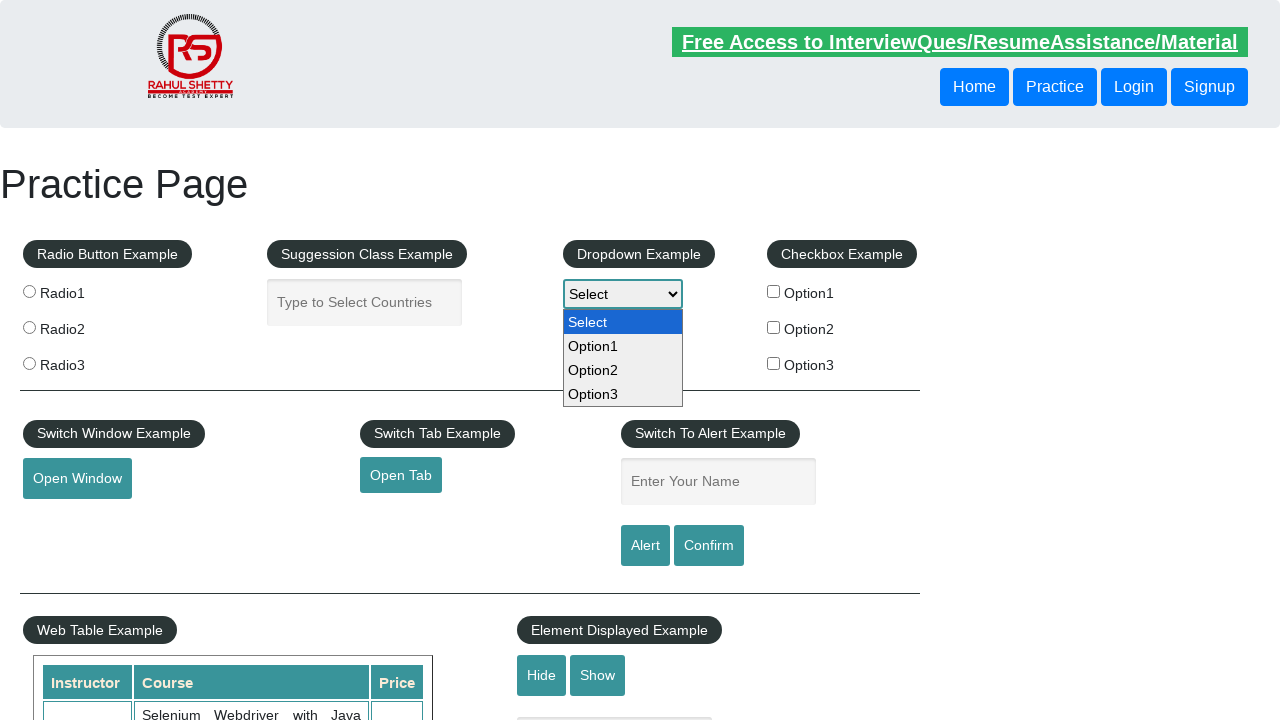

Selected dropdown option by index 1 (Option1) on #dropdown-class-example
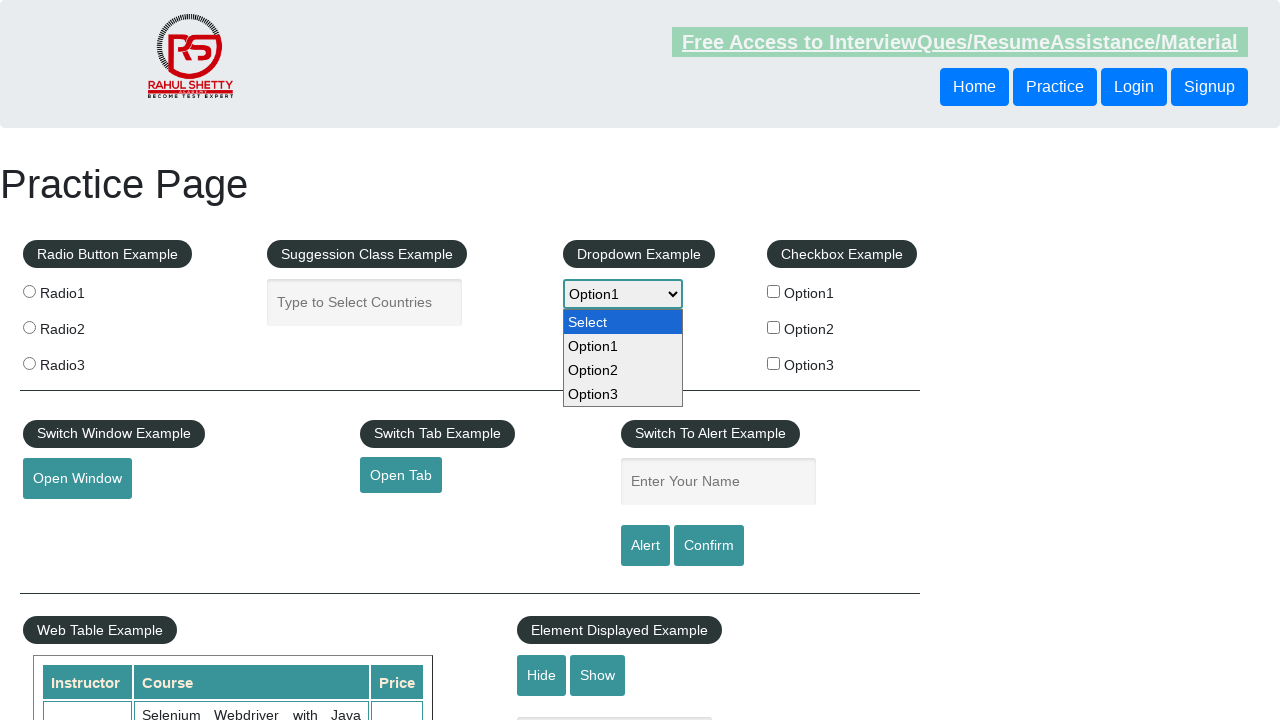

Waited 3 seconds after selecting Option1
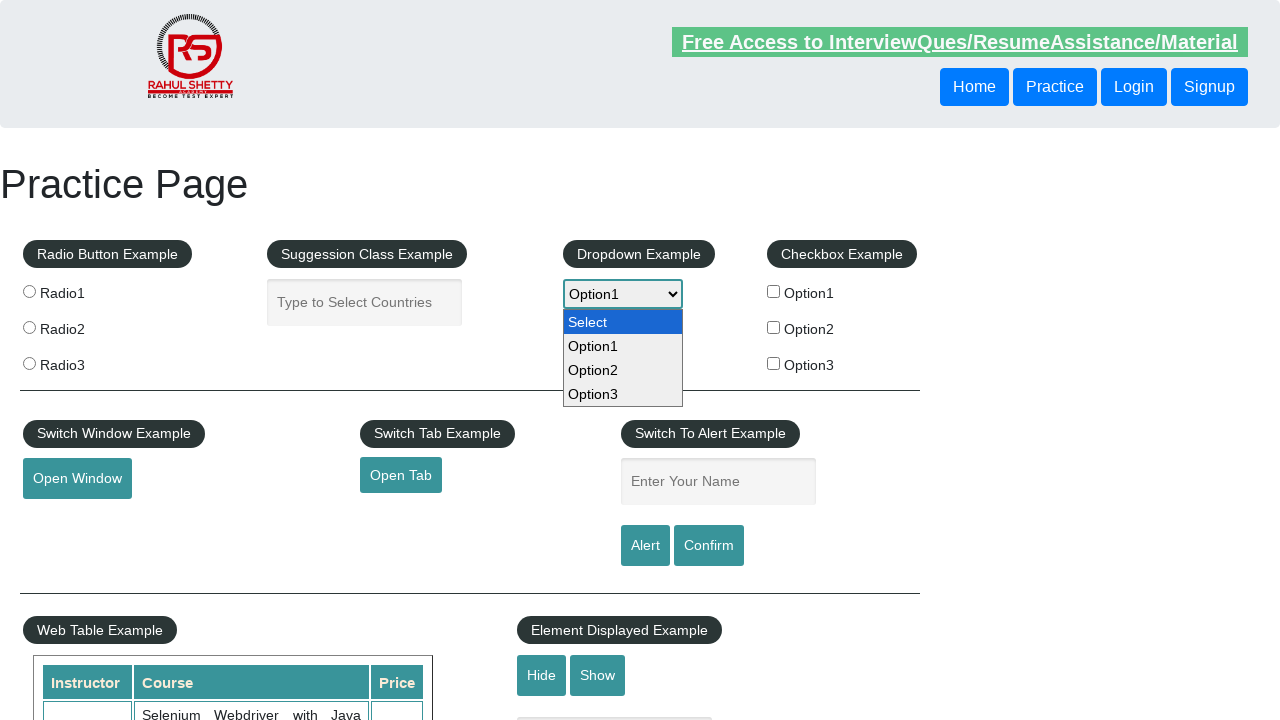

Selected dropdown option by value 'option2' (Option2) on #dropdown-class-example
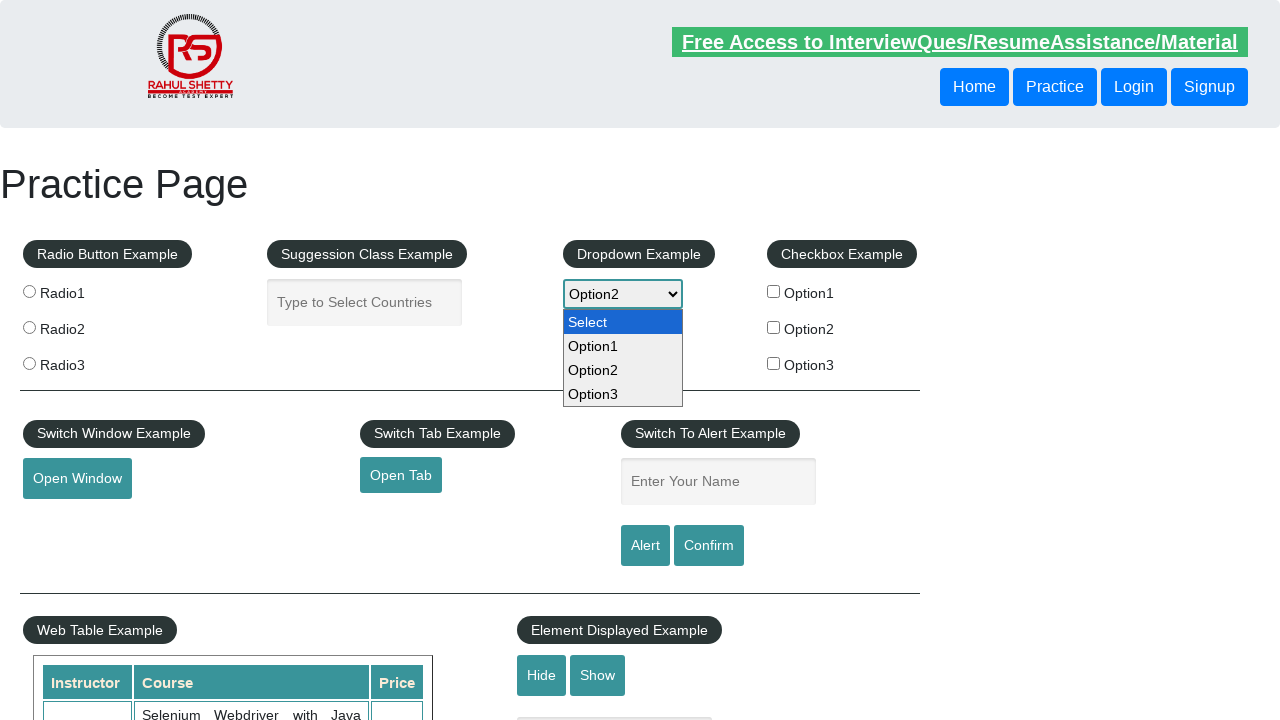

Waited 3 seconds after selecting Option2
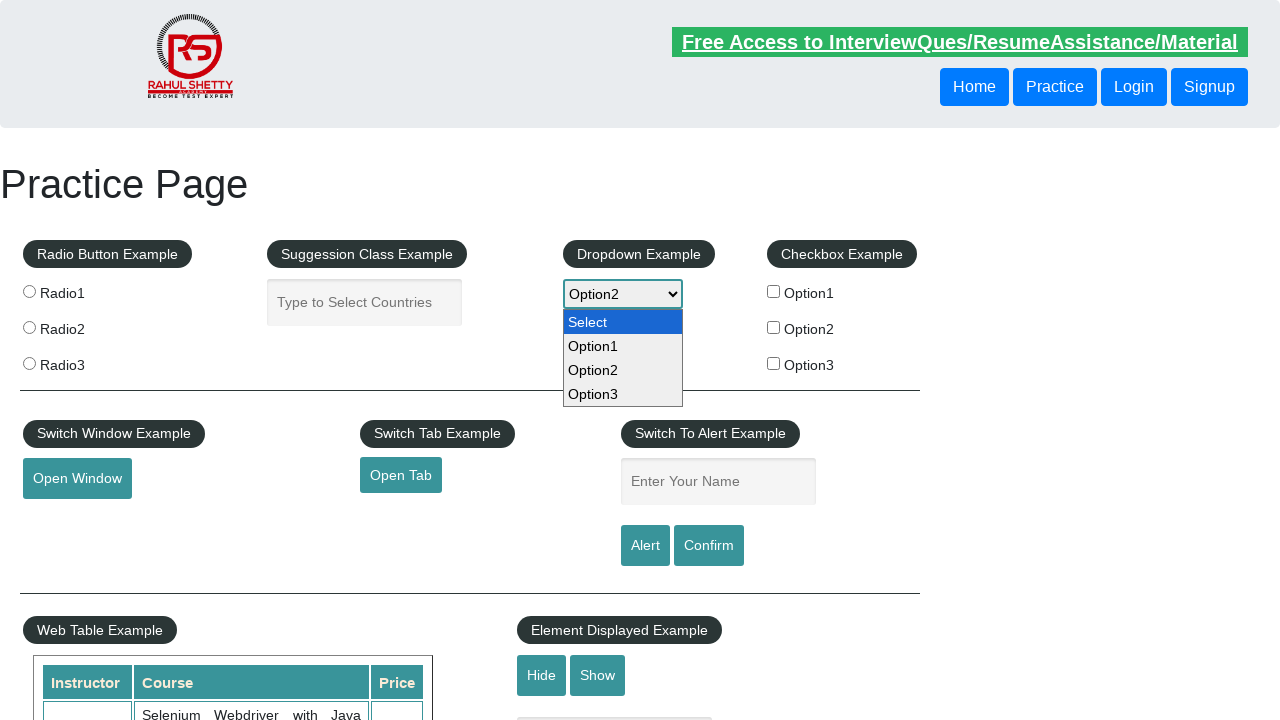

Selected dropdown option by label 'Option3' on #dropdown-class-example
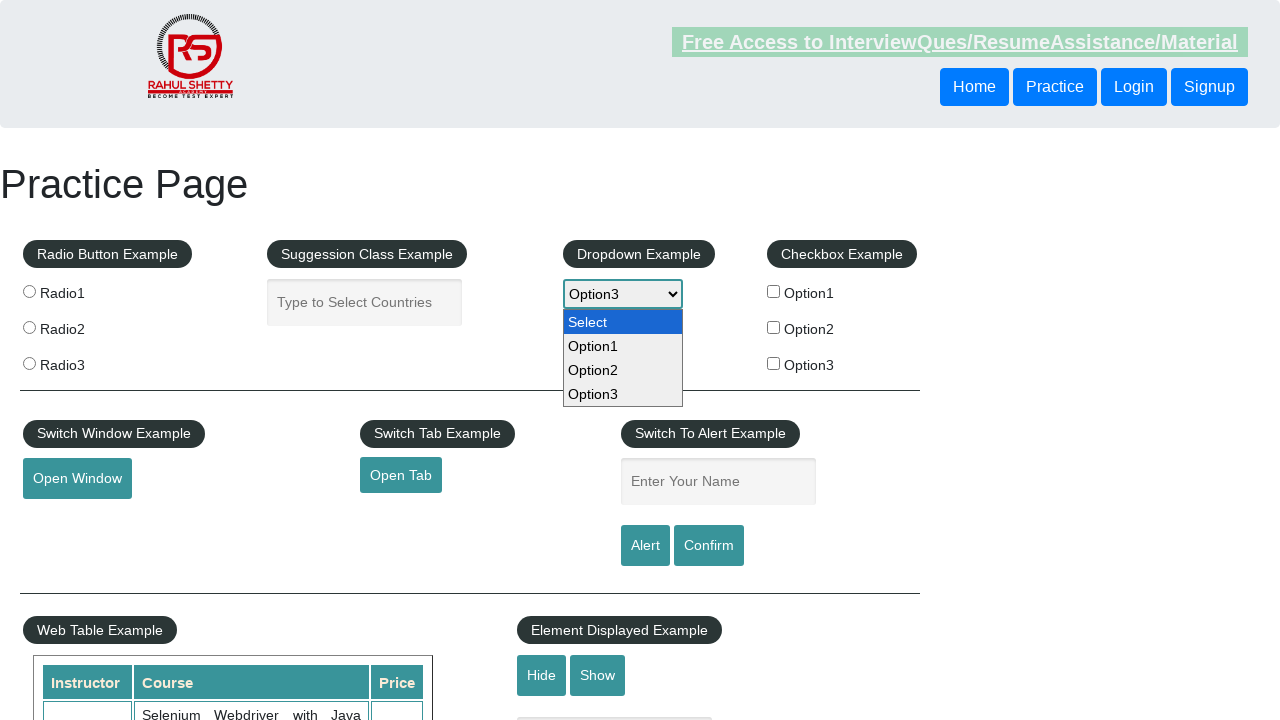

Waited 3 seconds after selecting Option3
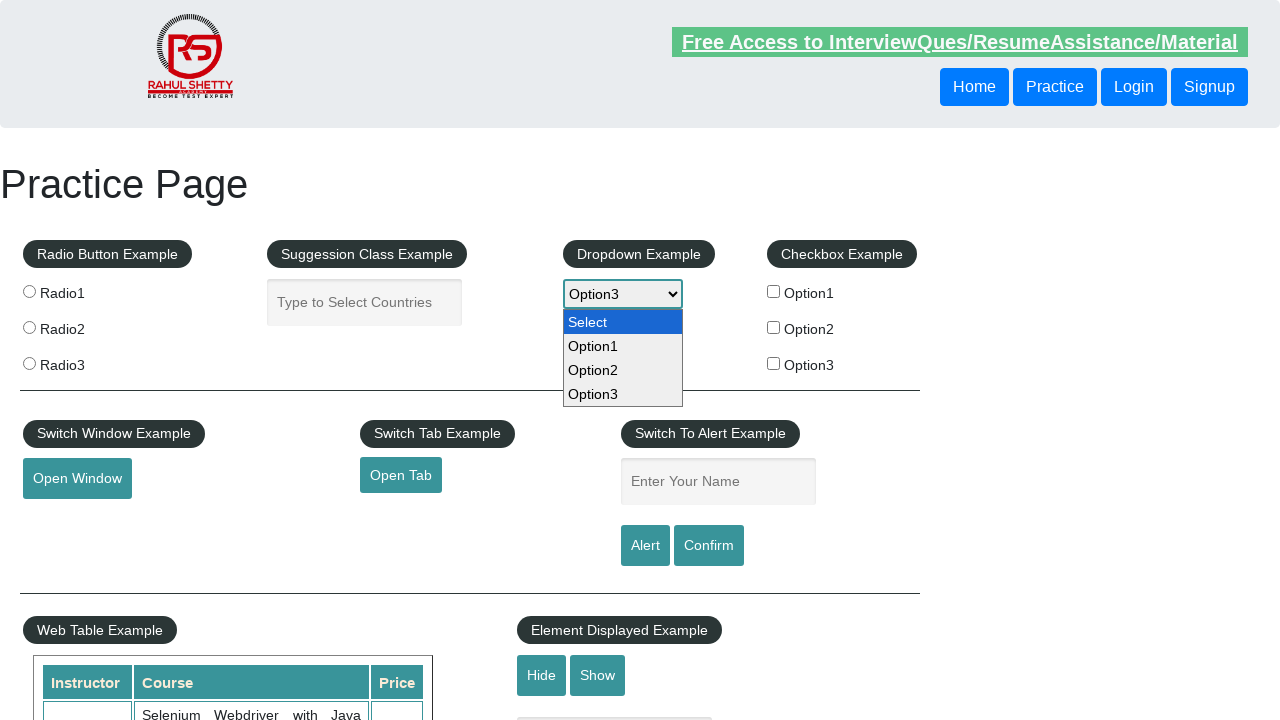

Filled autocomplete field with 'in' on #autocomplete
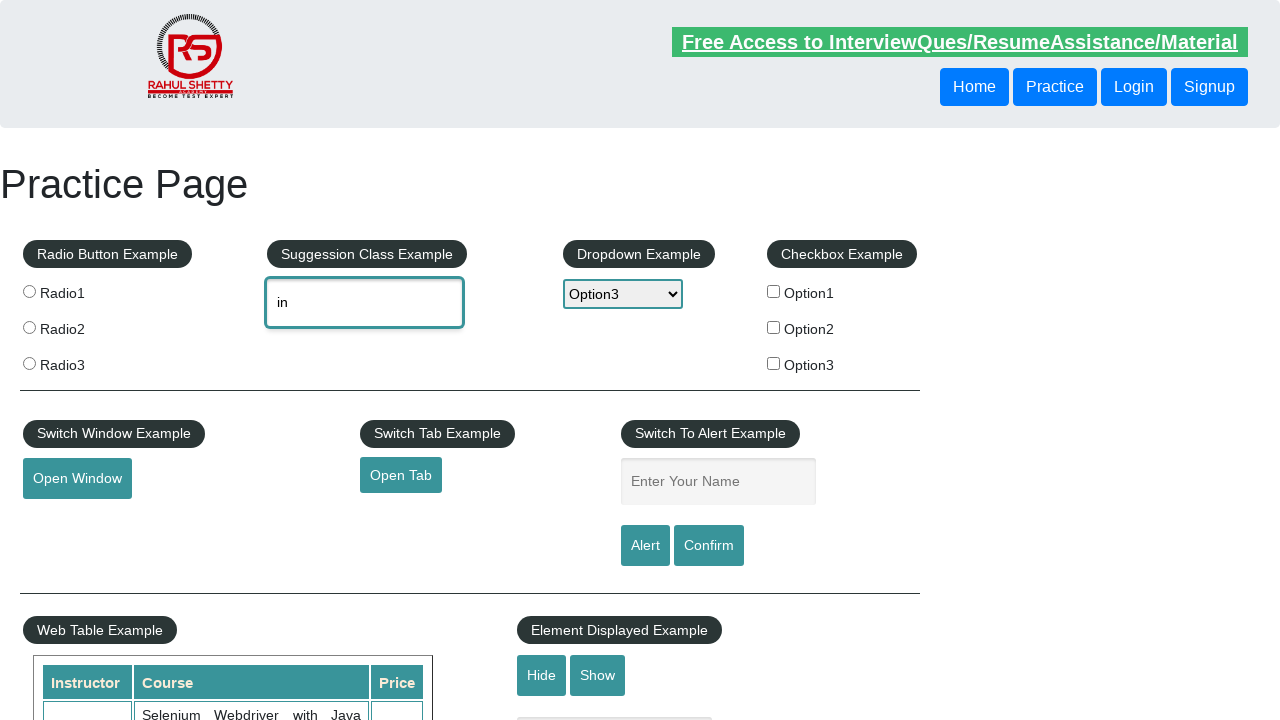

Waited 2 seconds for autocomplete filtering
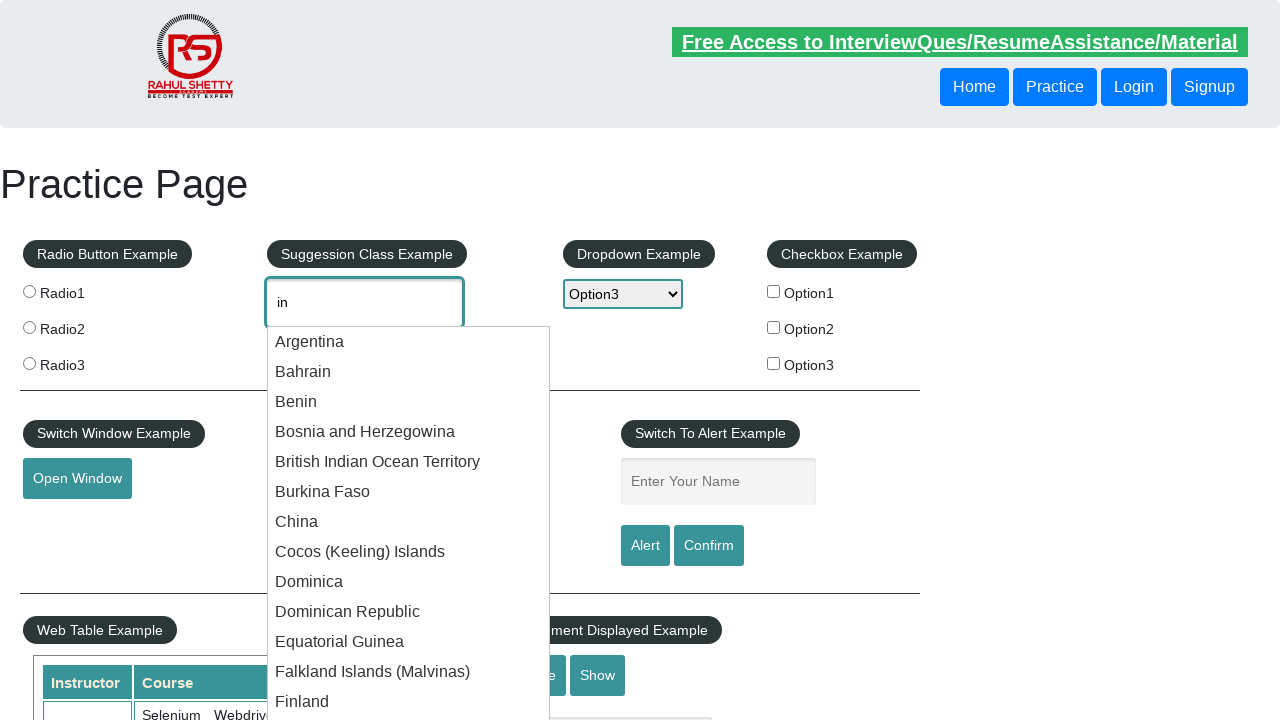

Dynamic dropdown options appeared
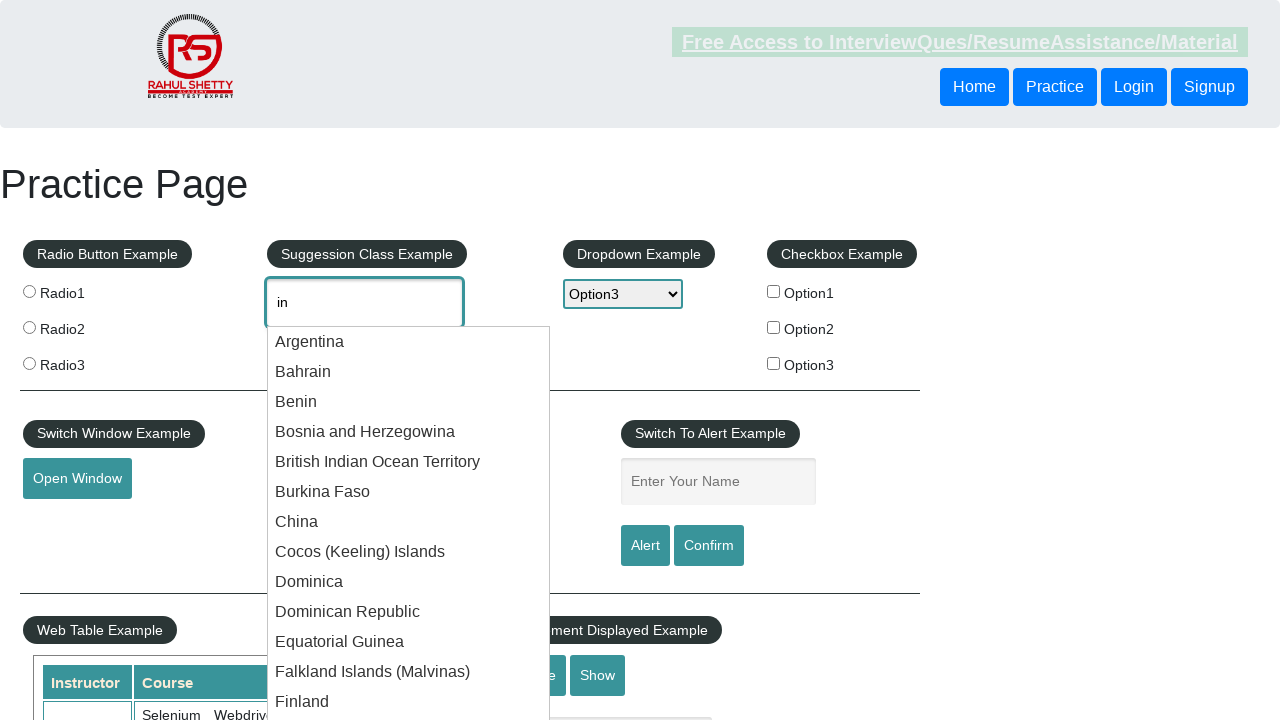

Clicked on 'India' option from autocomplete dropdown at (409, 361) on li.ui-menu-item >> nth=15
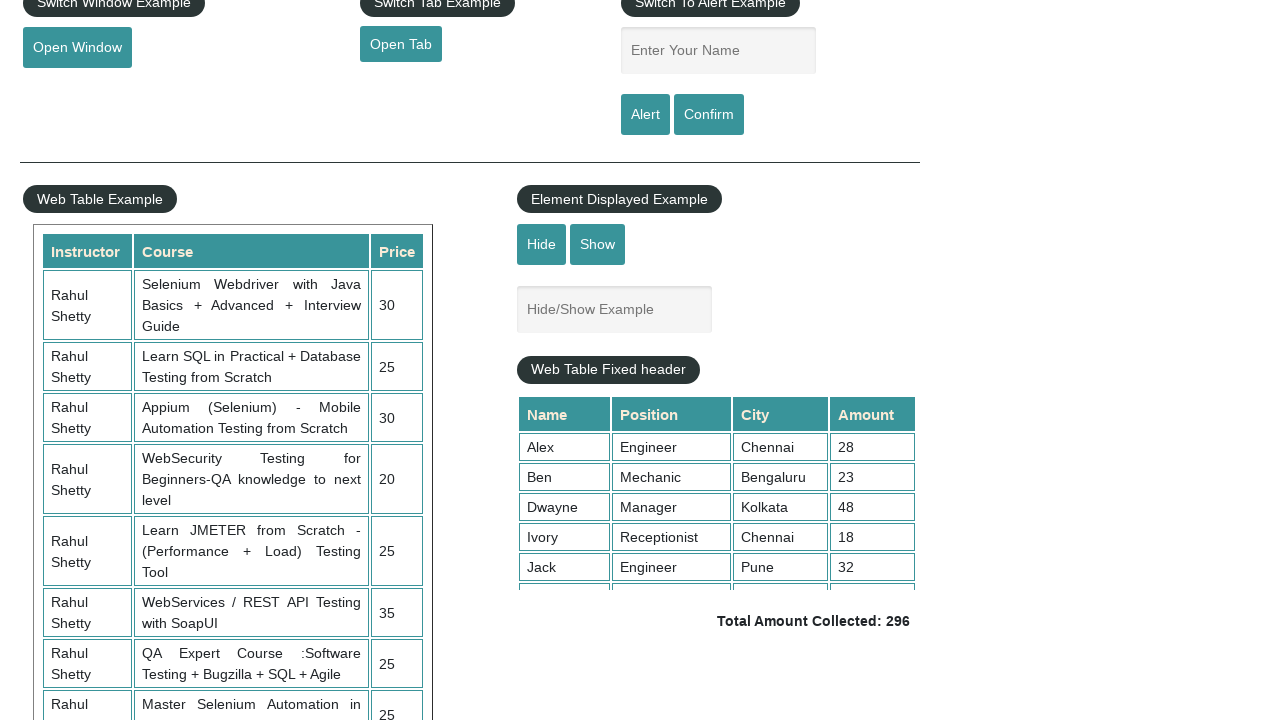

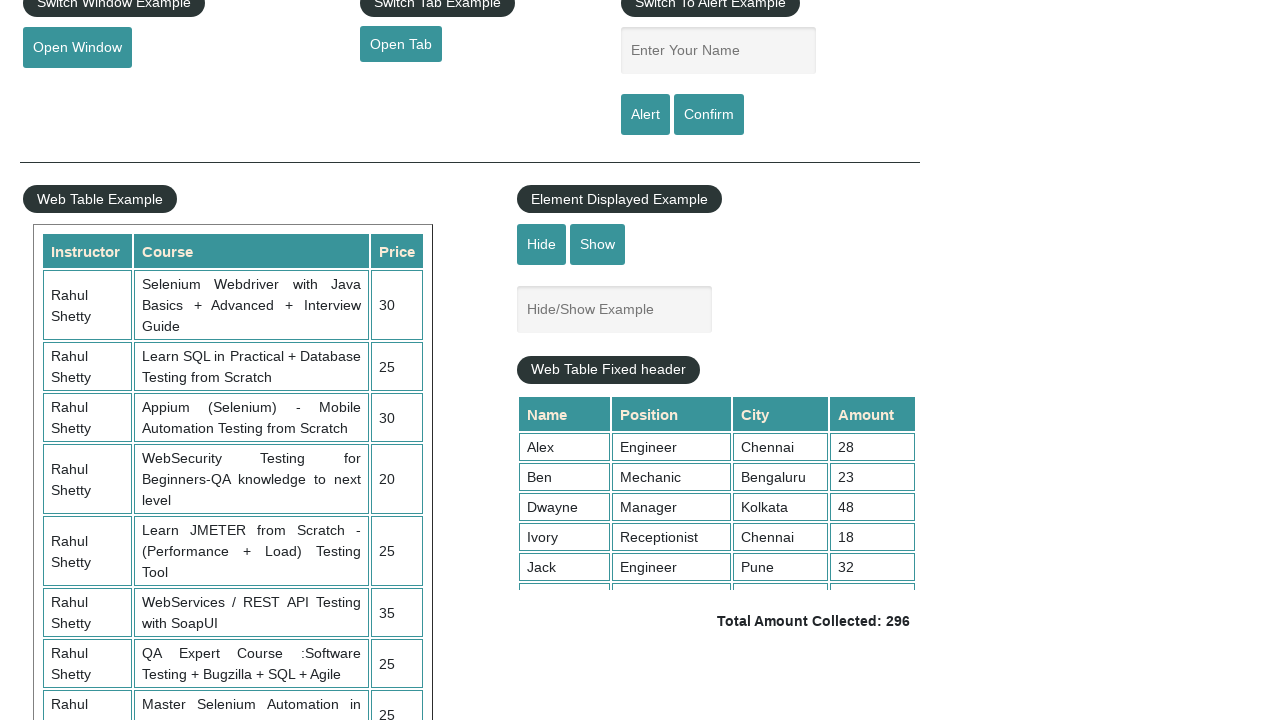